Tests jQuery UI slider functionality by navigating to the slider demo page, switching to the iframe containing the demo, and dragging the slider handle to a new position.

Starting URL: https://jqueryui.com/

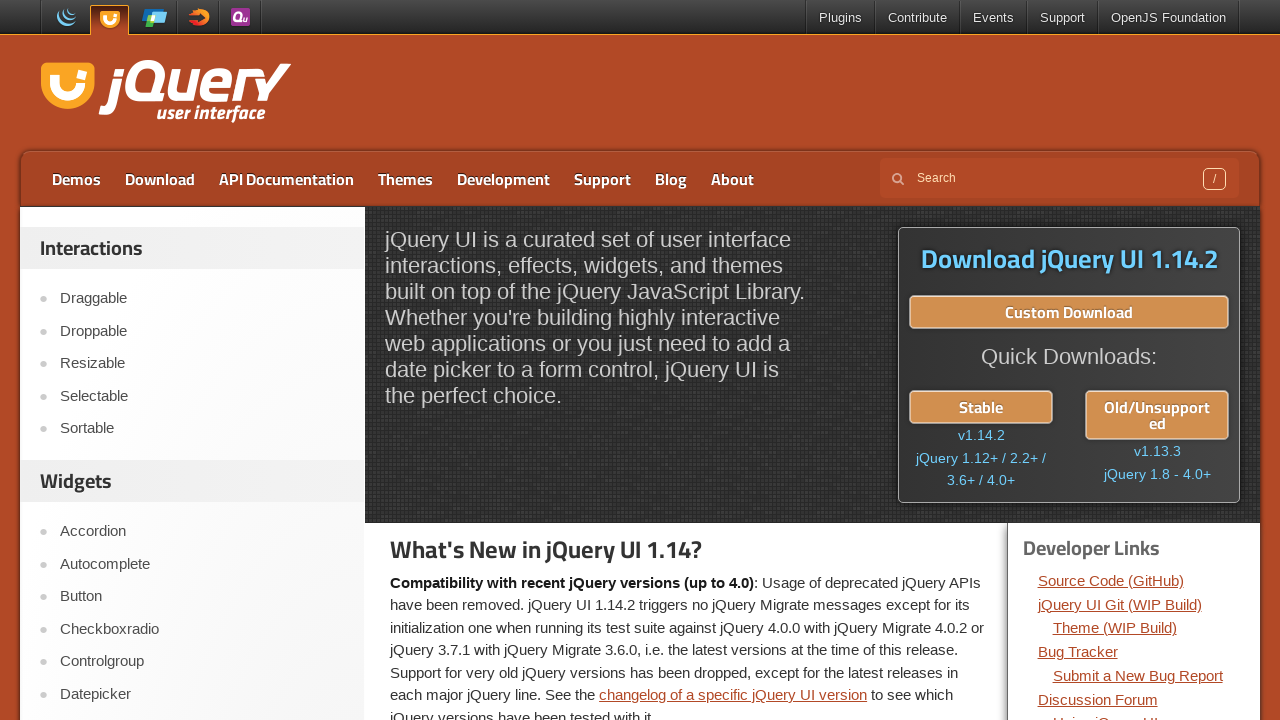

Clicked 'Demos' in the navigation at (109, 18) on //*[@id="global-nav"]/nav/div/ul[1]/li[2]/a
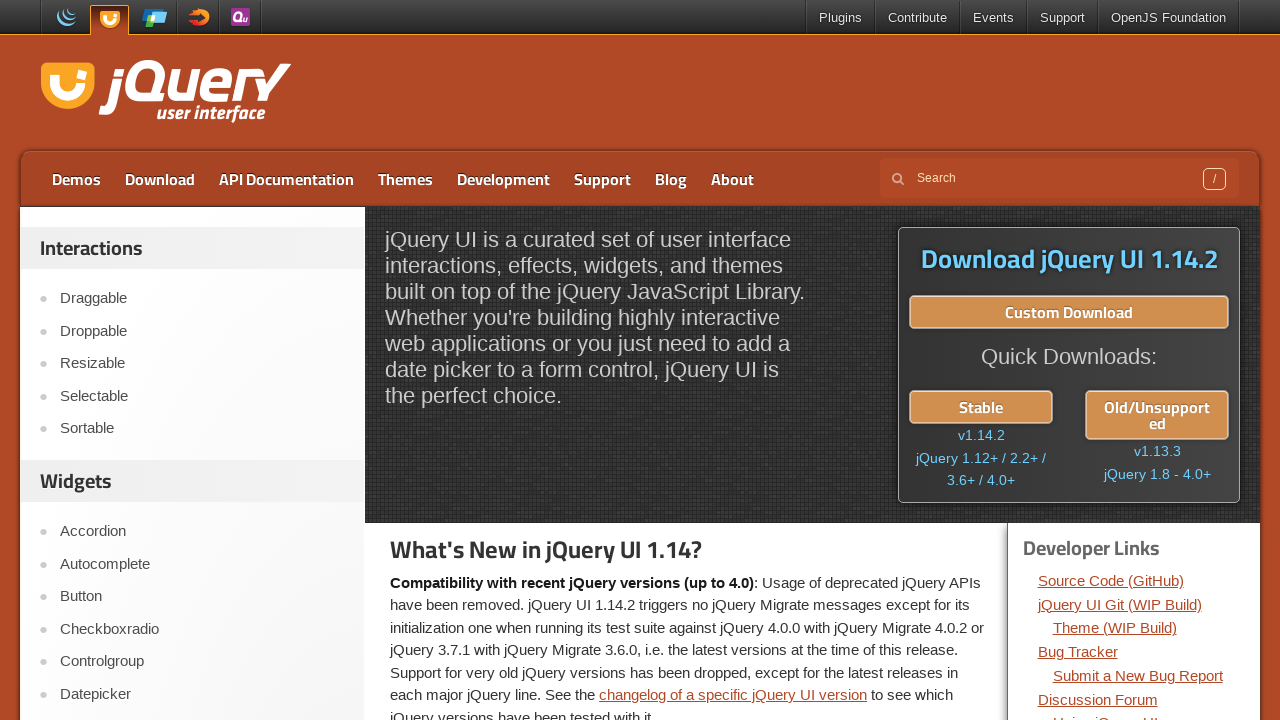

Clicked 'Slider' in the sidebar at (202, 361) on //*[@id="sidebar"]/aside[2]/ul/li[11]/a
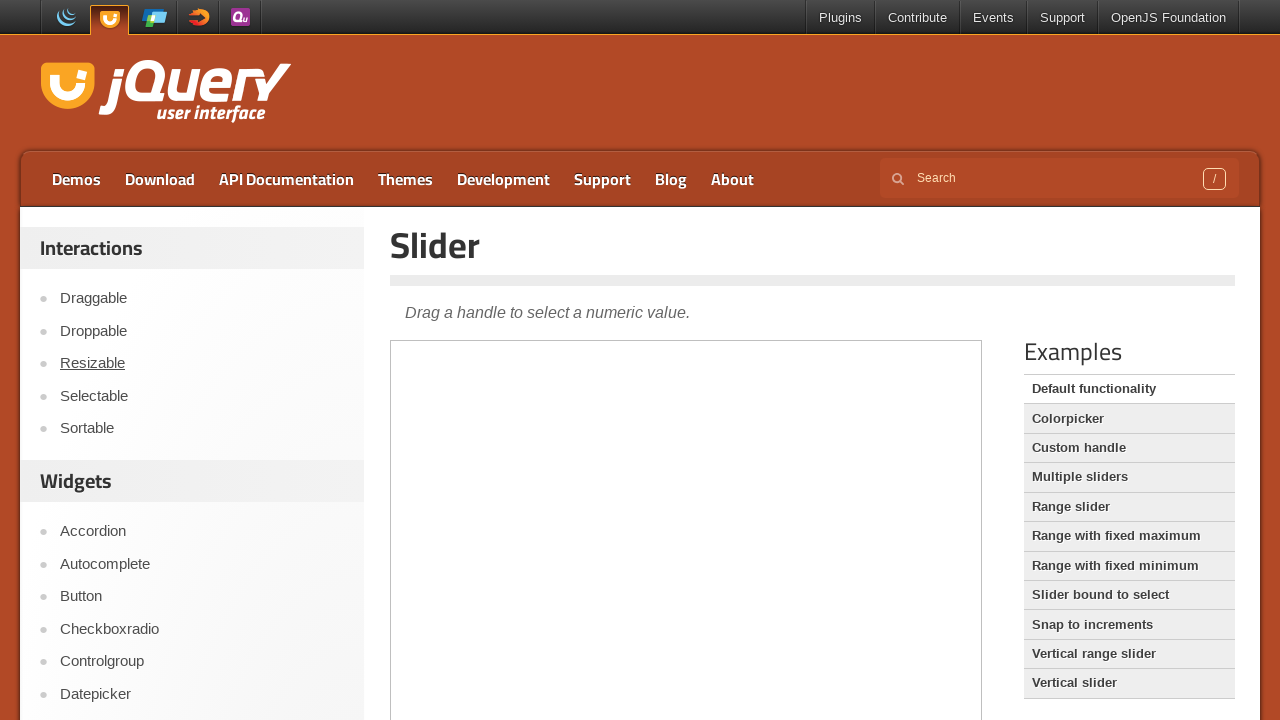

Located the iframe containing the slider demo
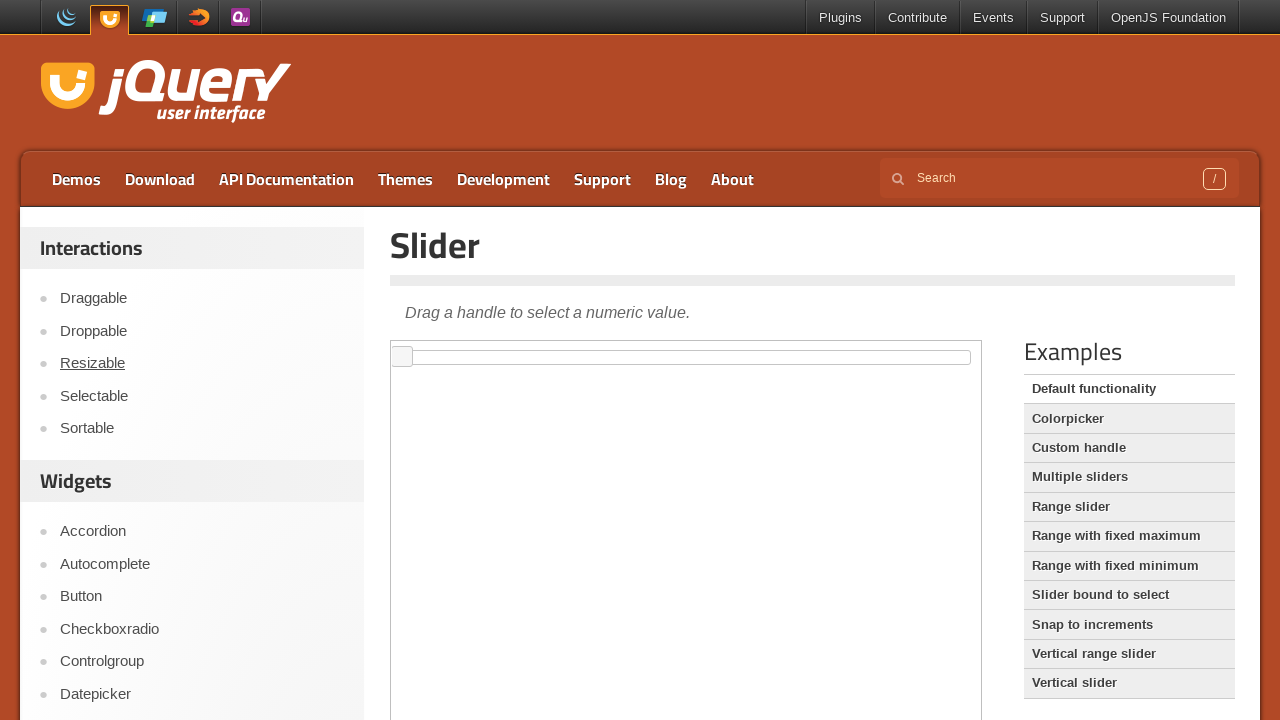

Located the slider handle element
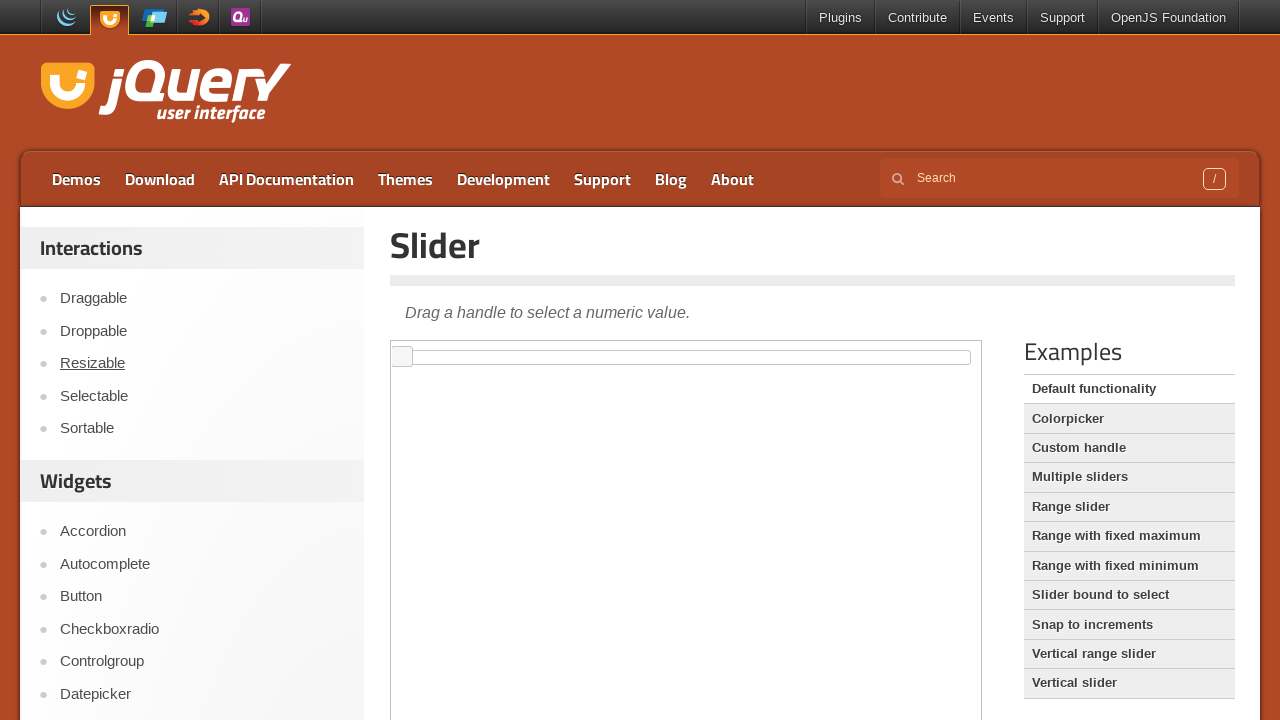

Moved mouse to the center of the slider handle at (402, 357)
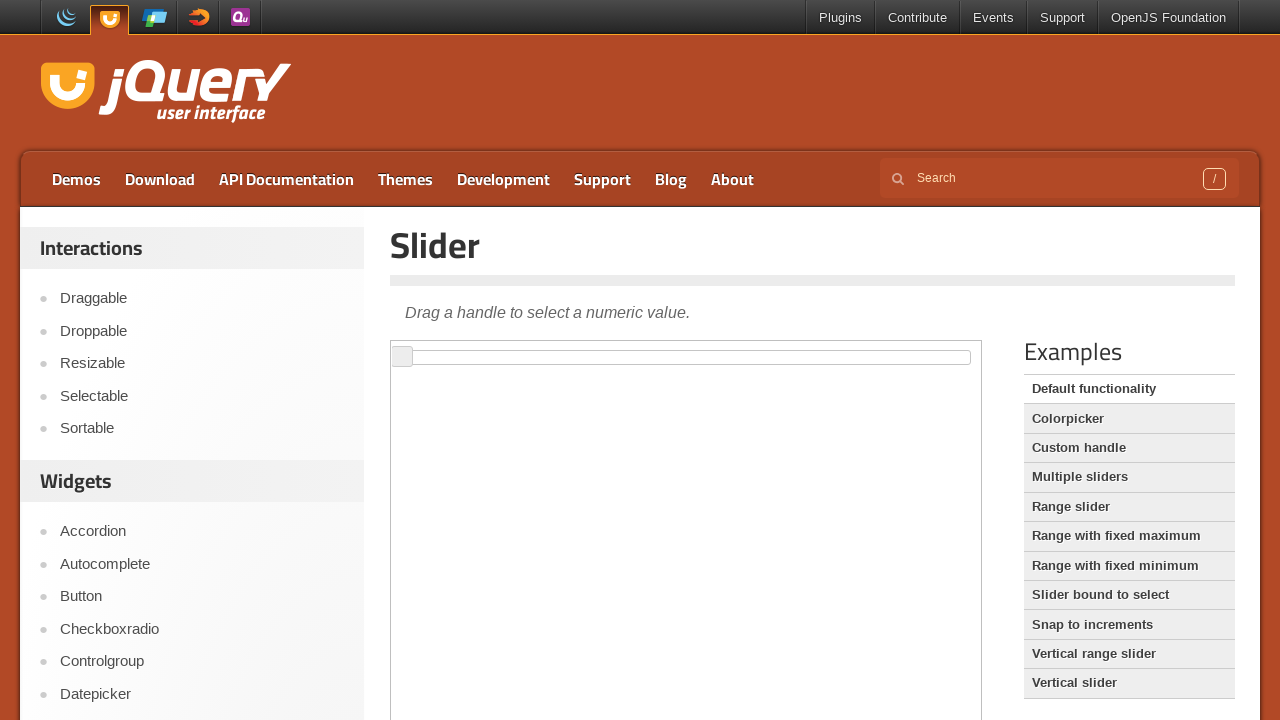

Pressed mouse button down on the slider handle at (402, 357)
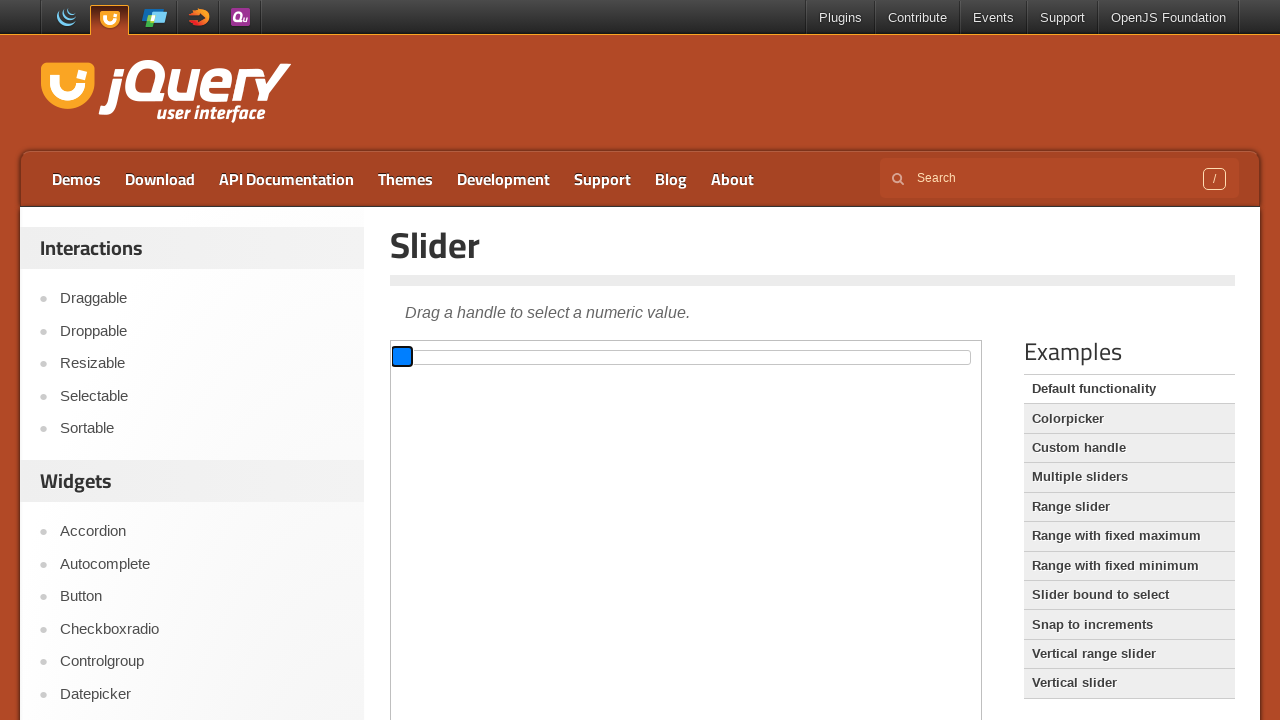

Dragged slider handle 300px to the right at (702, 357)
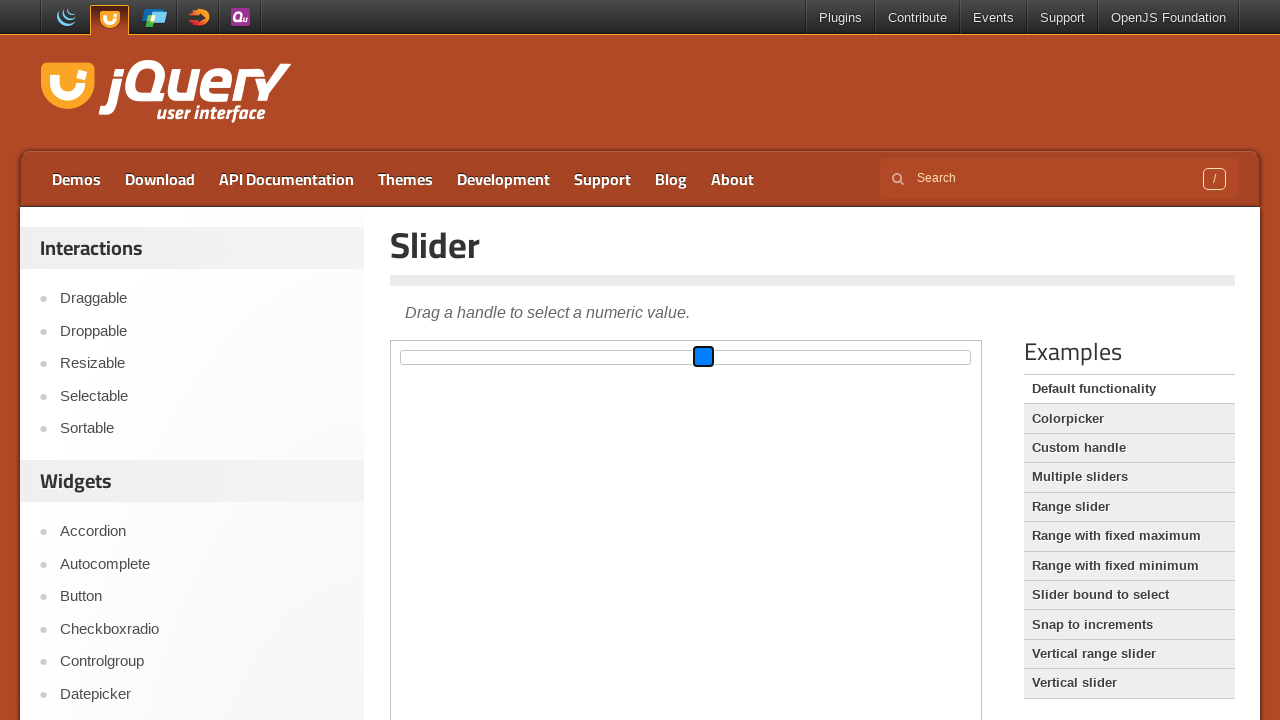

Released mouse button to complete slider drag at (702, 357)
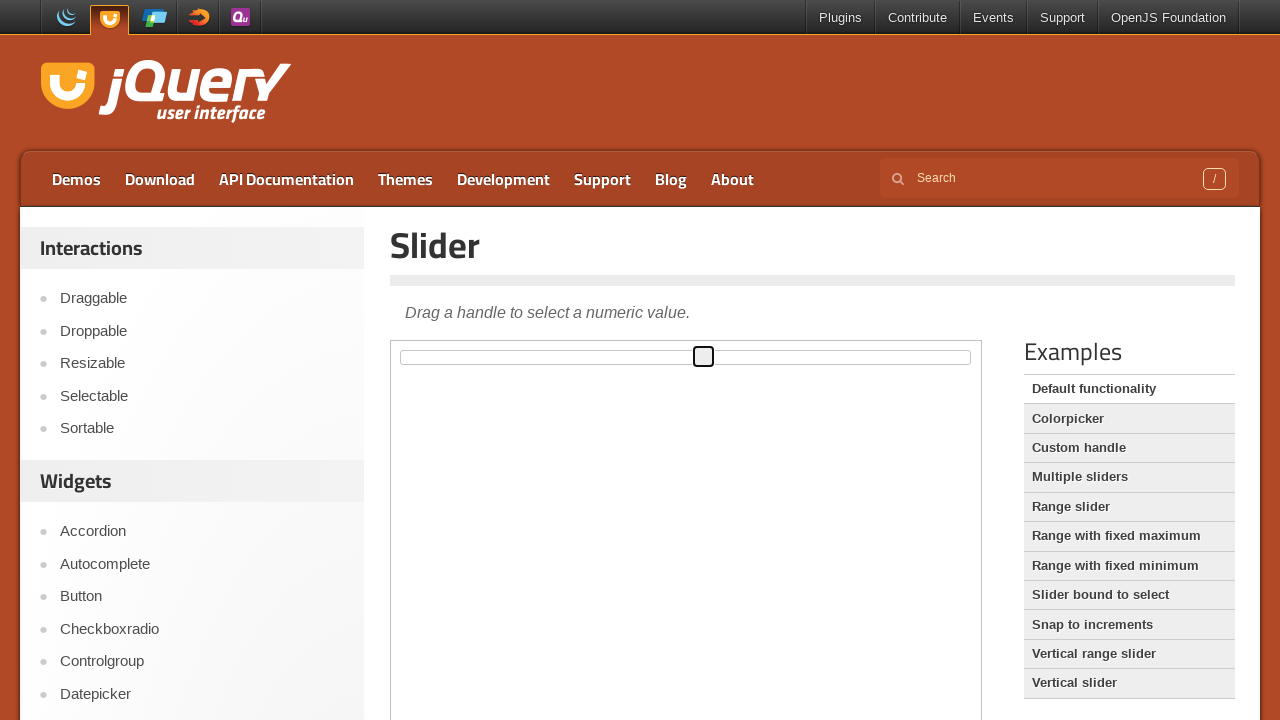

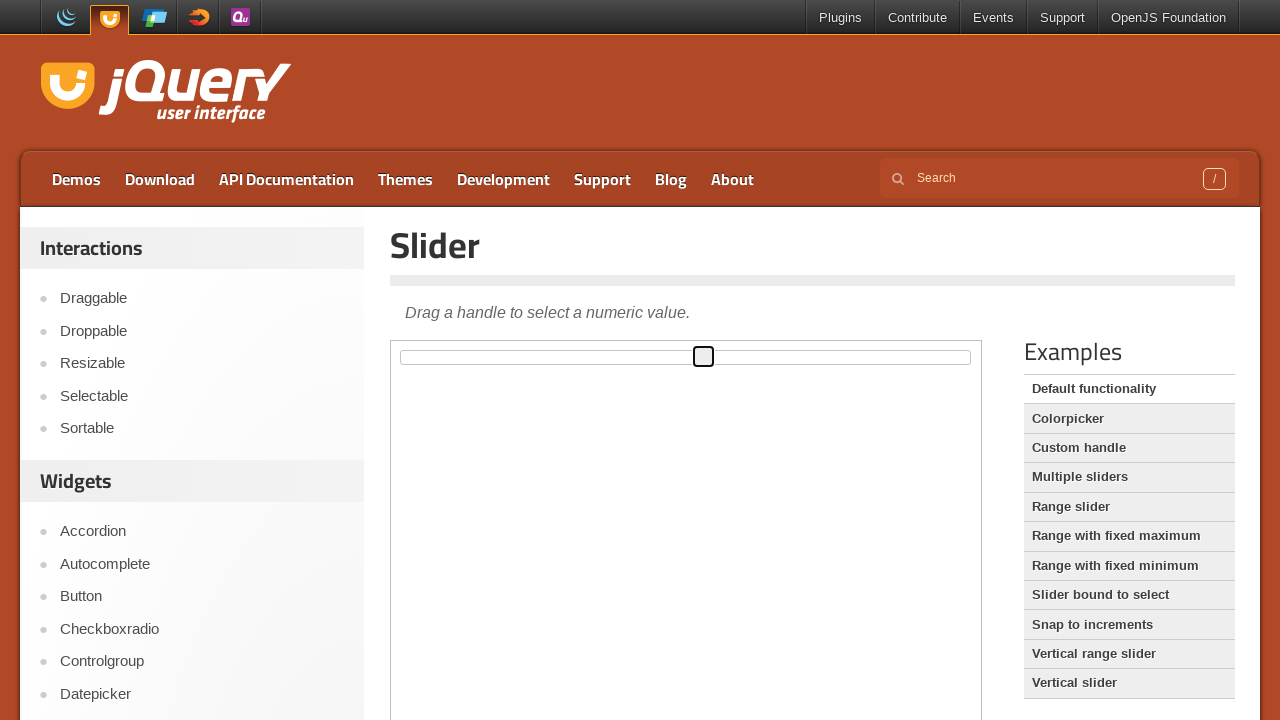